Navigates to the Koel app homepage and verifies the URL loads correctly

Starting URL: https://qa.koel.app/

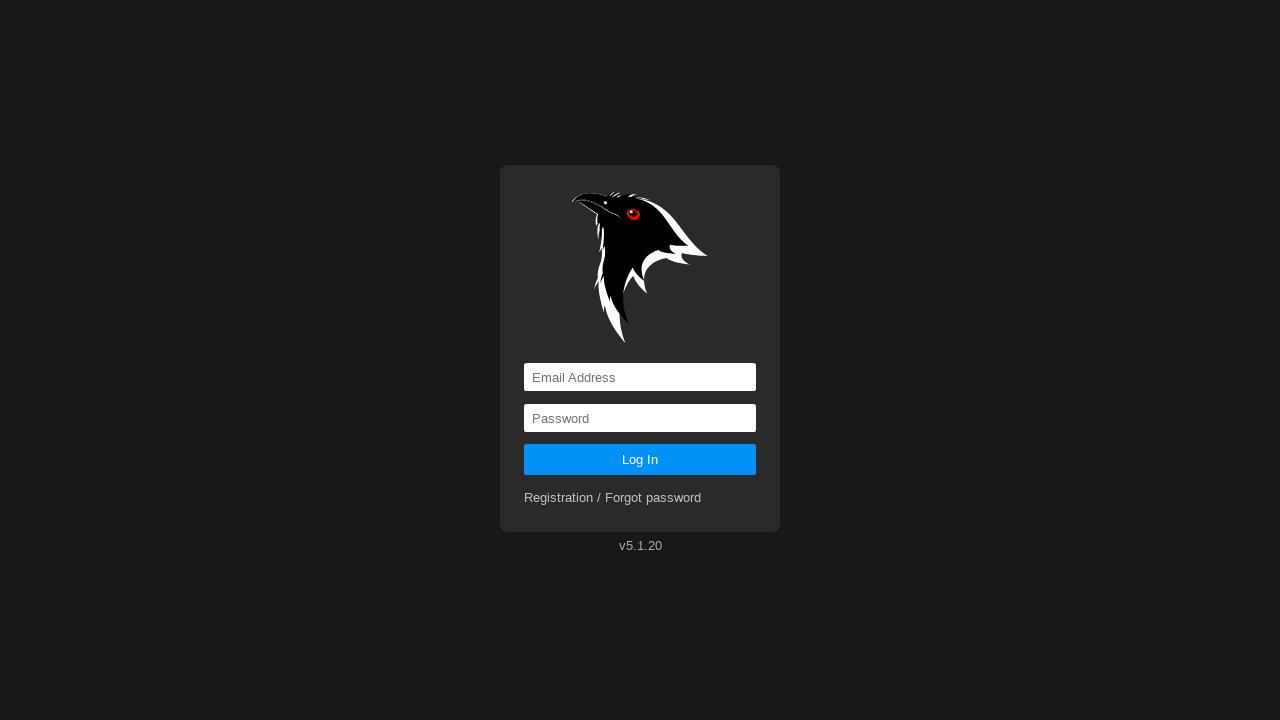

Navigated to Koel app homepage at https://qa.koel.app/
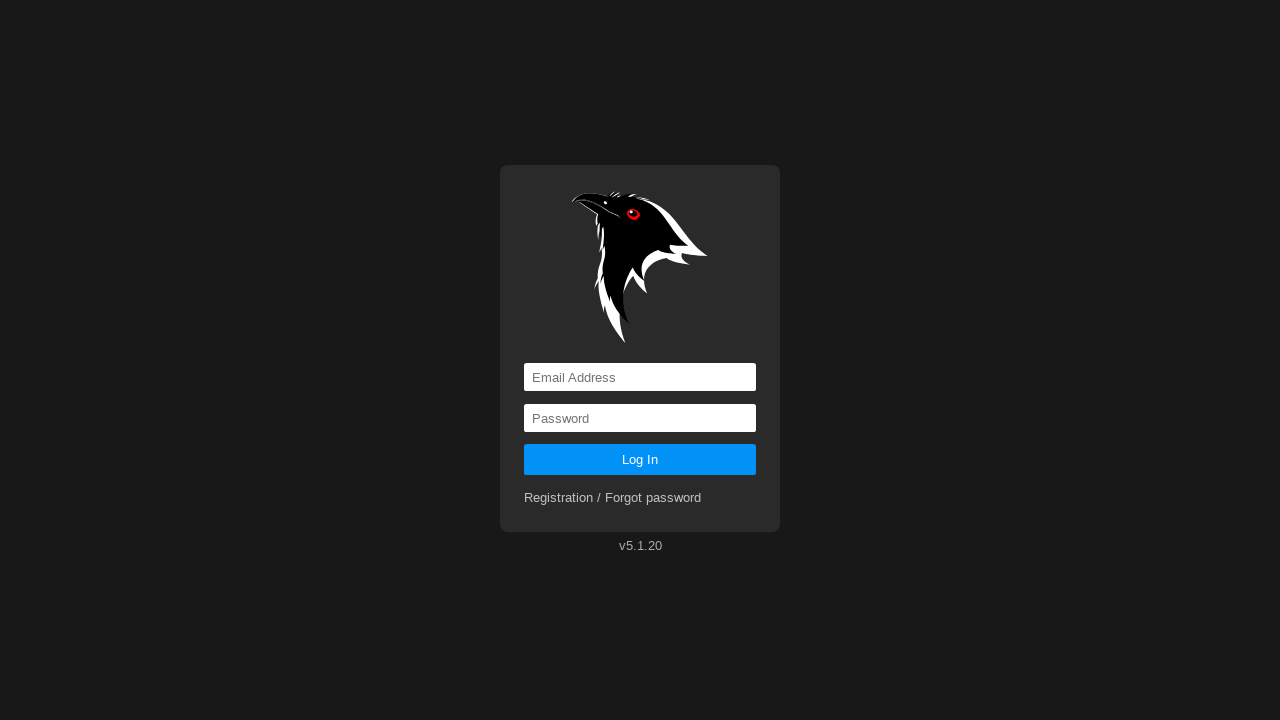

Verified URL loads correctly and matches expected homepage URL
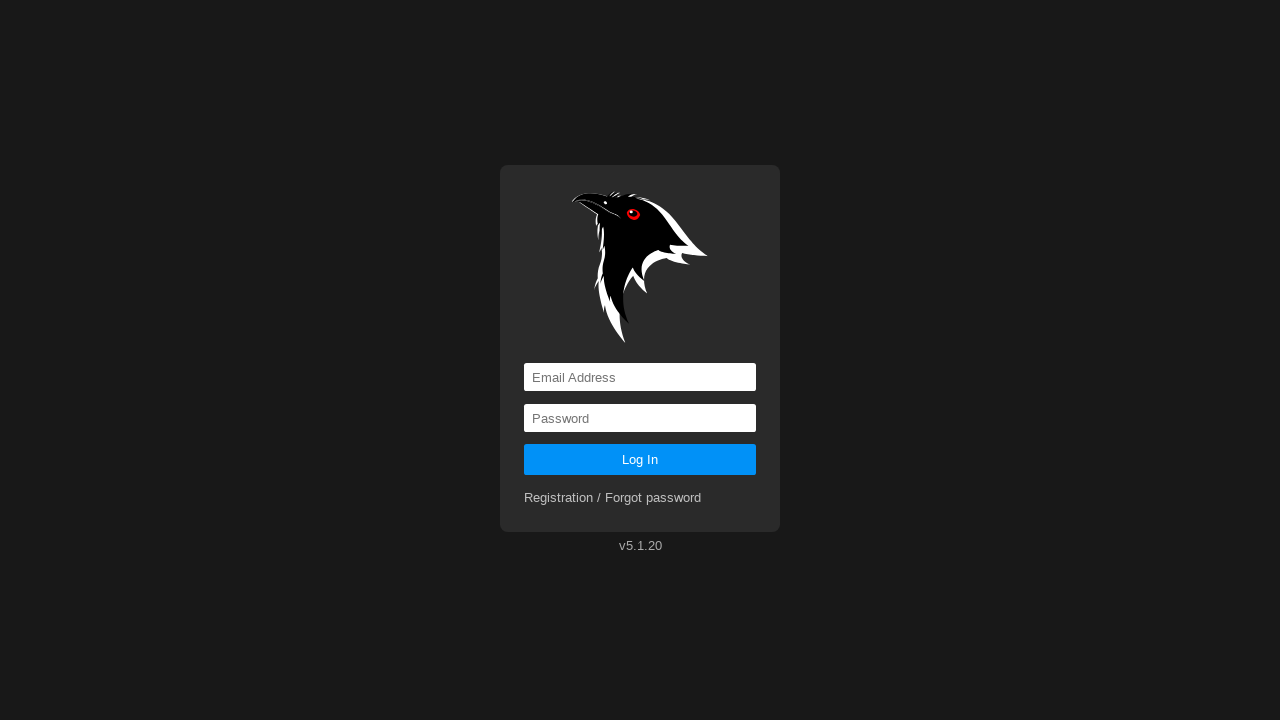

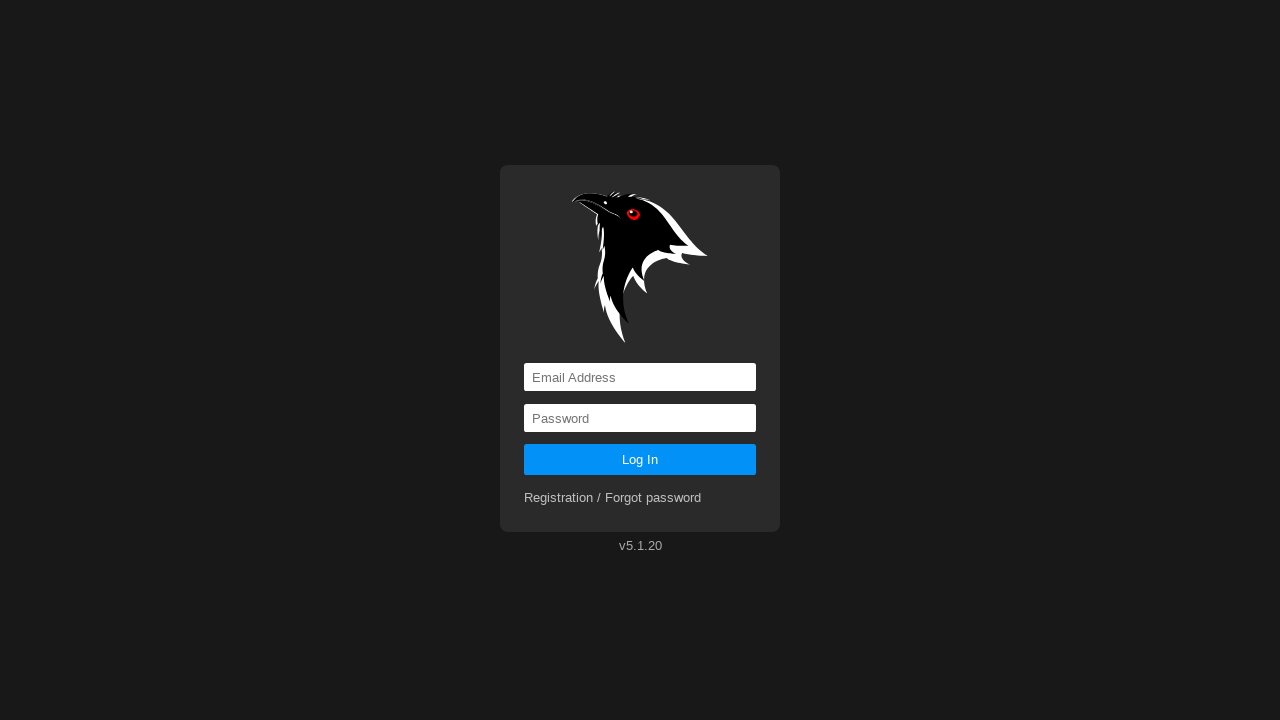